Demonstrates the difference between findElement and findElements by clicking on a checkbox and then selecting a radio button from a list of education options

Starting URL: http://www.globalsqa.com/samplepagetest/

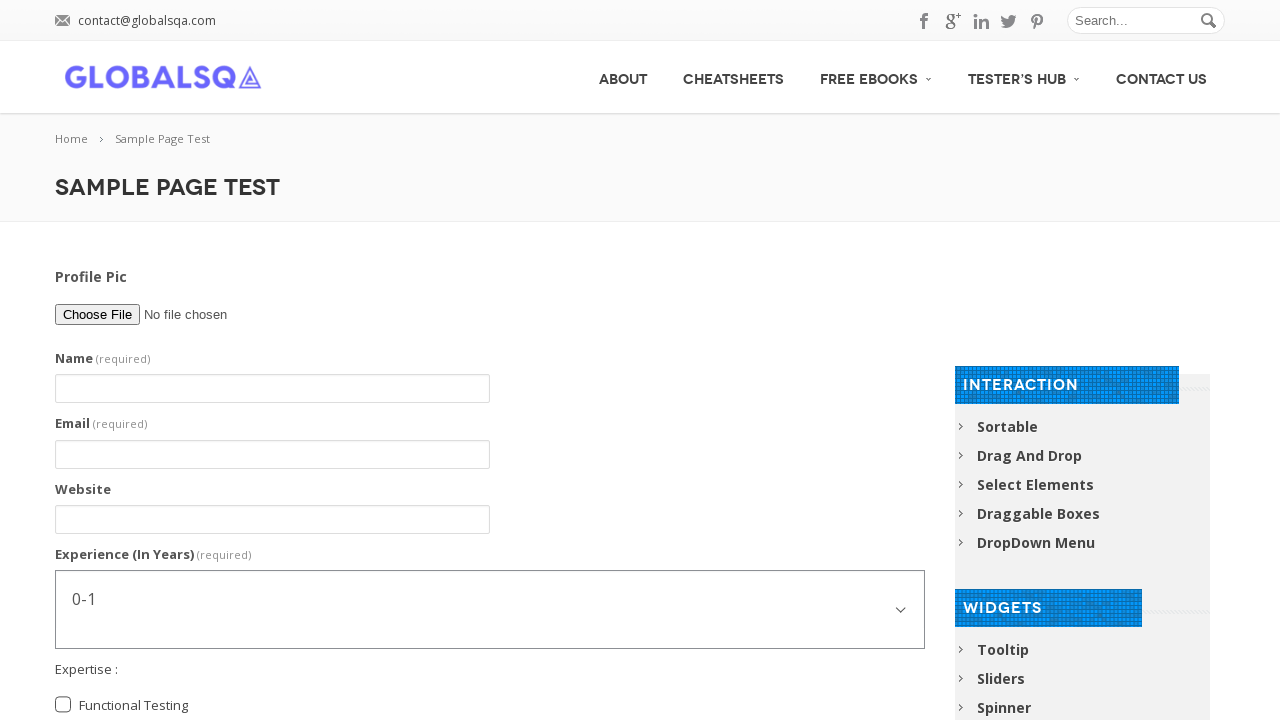

Clicked on expertise checkbox field (findElement equivalent) at (134, 706) on label.grunion-checkbox-multiple-label.checkbox-multiple
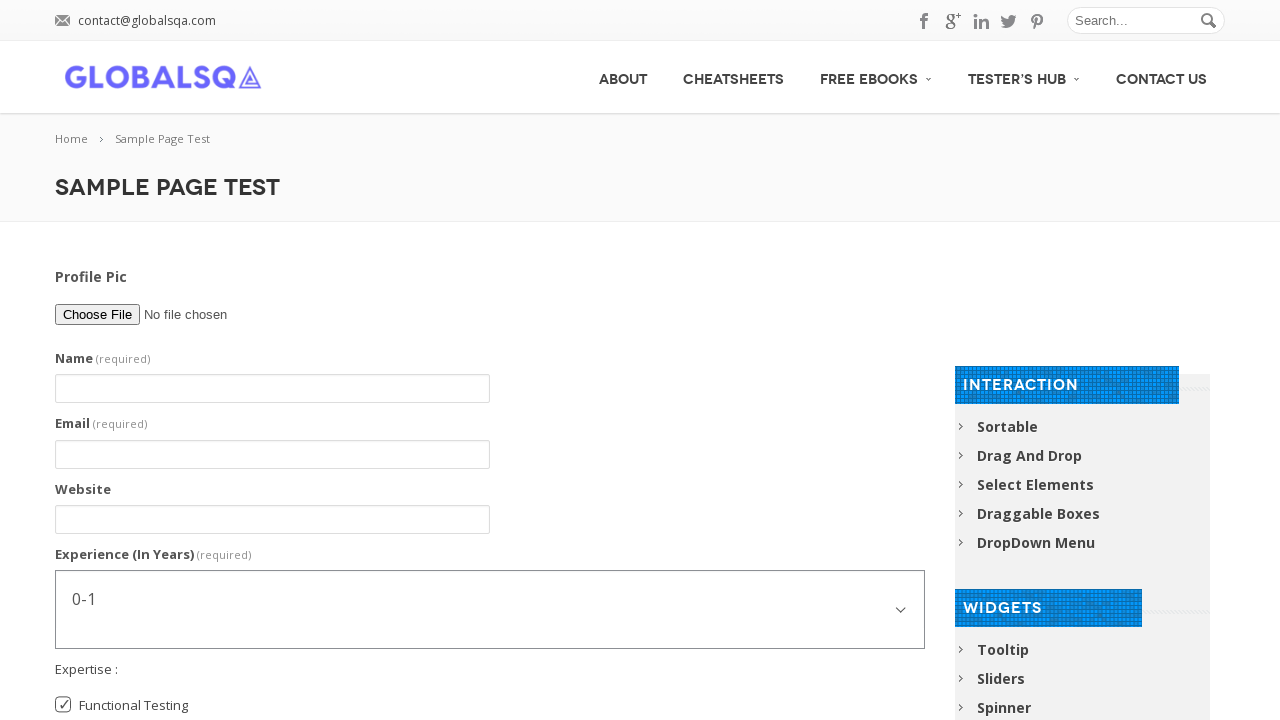

Selected Graduate radio button from education options at (63, 377) on input[value='Graduate']
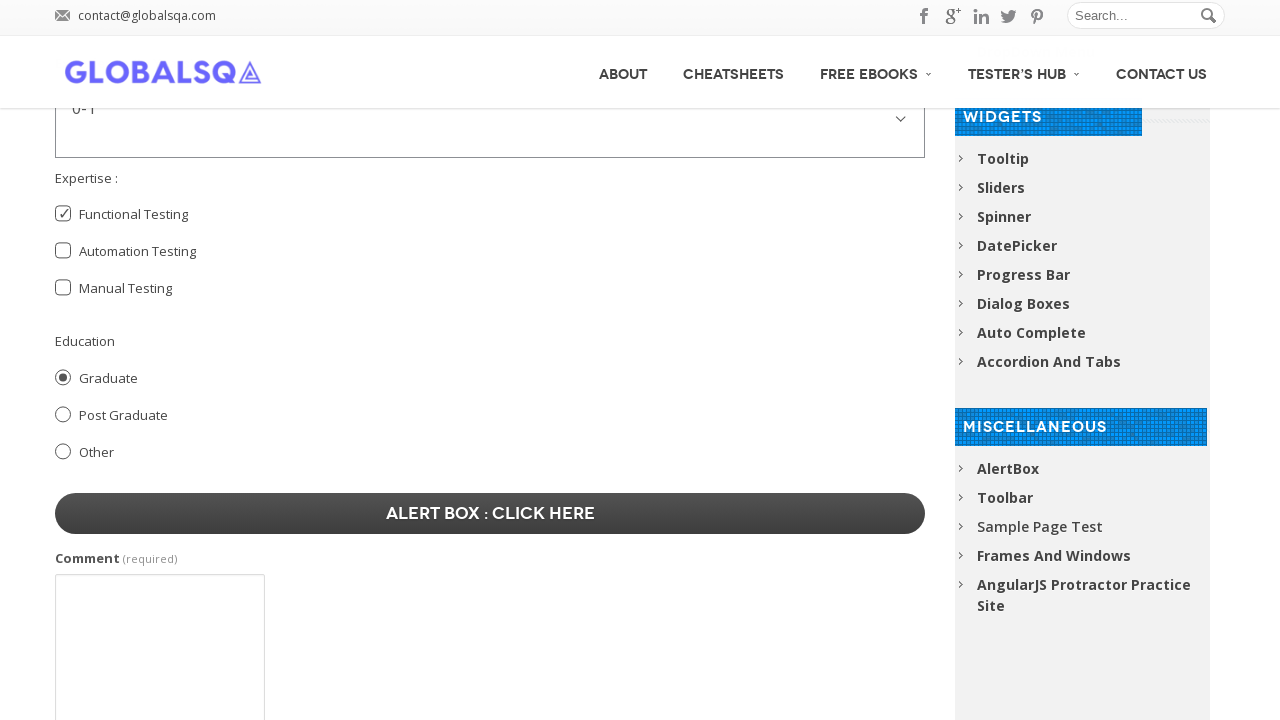

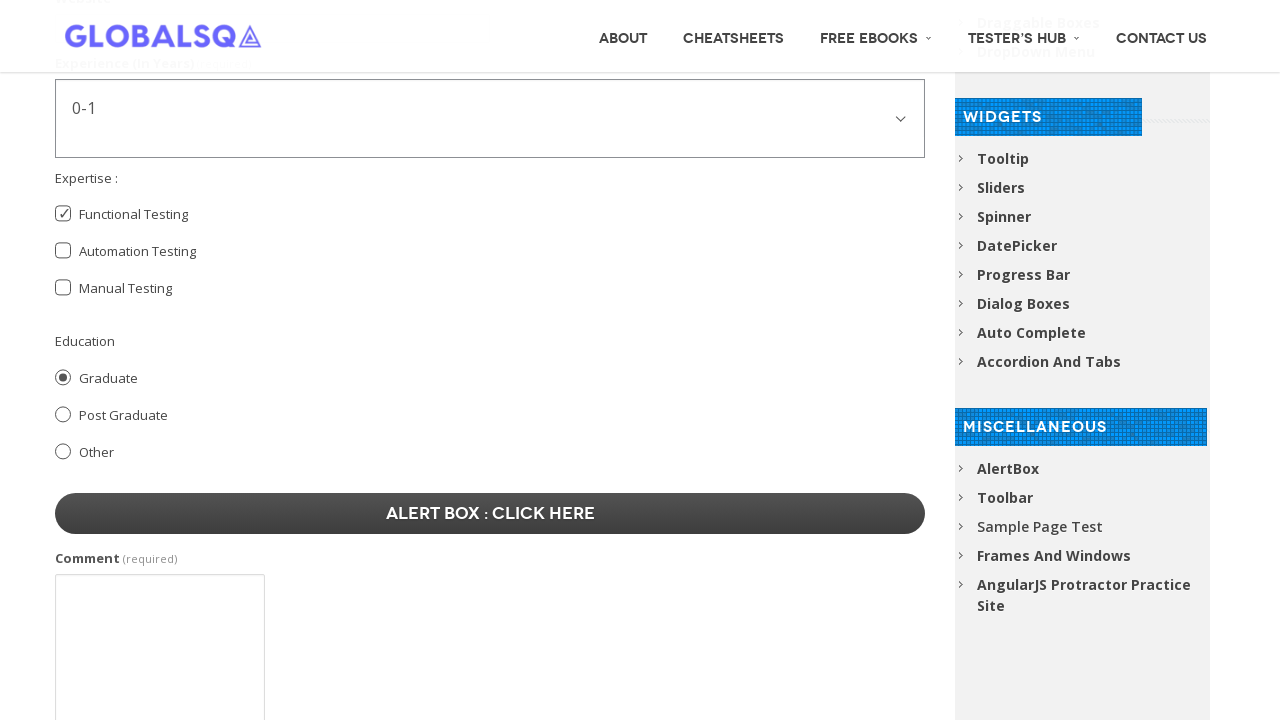